Searches for "tops" product and verifies the searched products section is visible

Starting URL: http://automationexercise.com/products

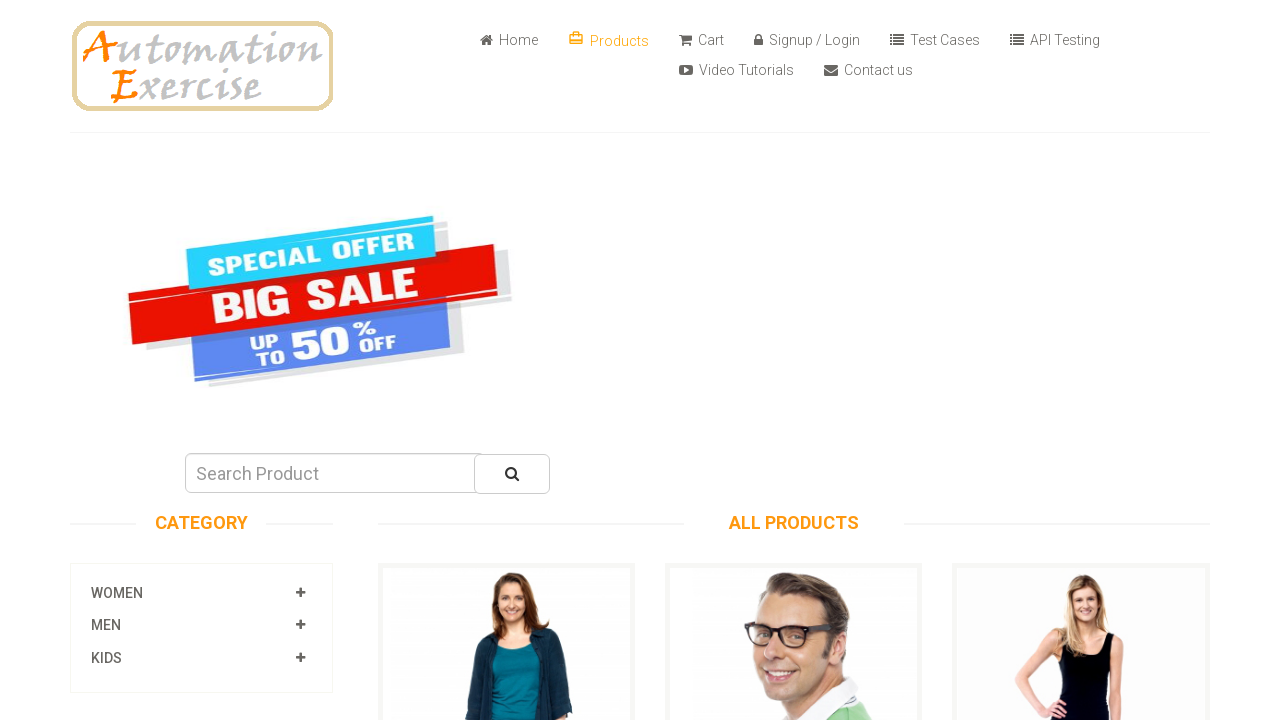

Filled search input with 'tops' on #search_product
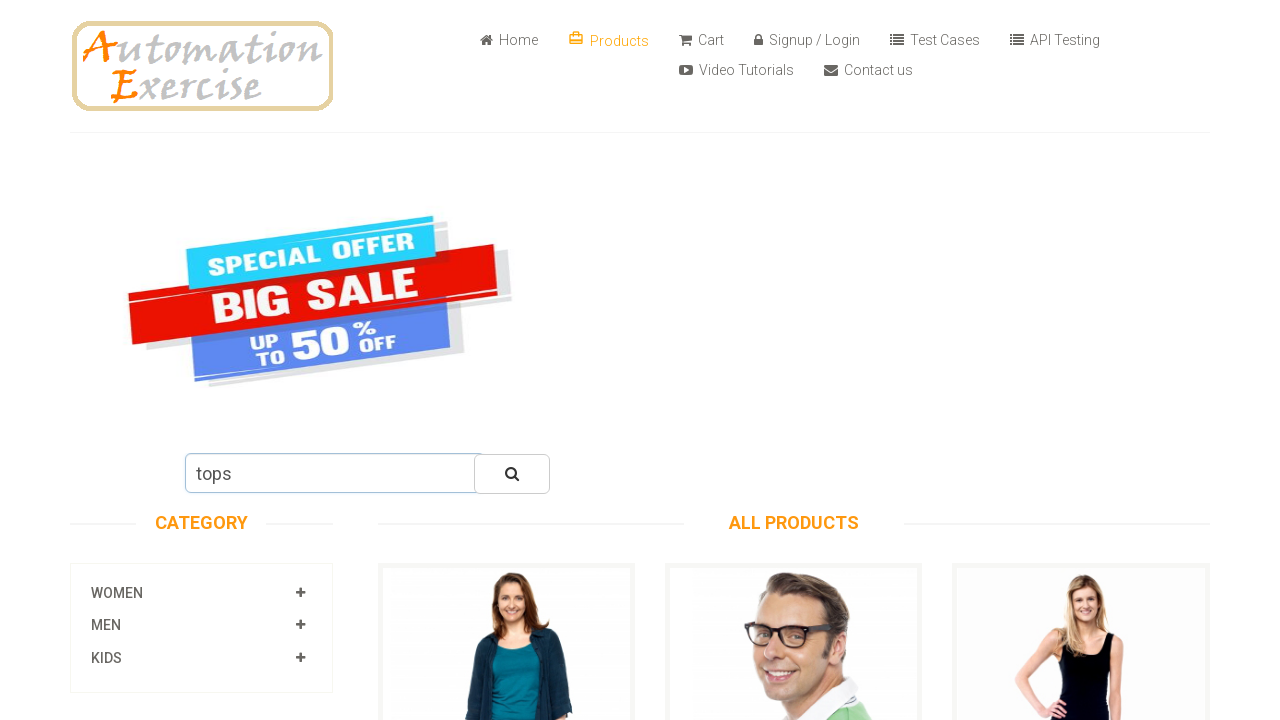

Clicked search button to search for 'tops' at (512, 474) on #submit_search
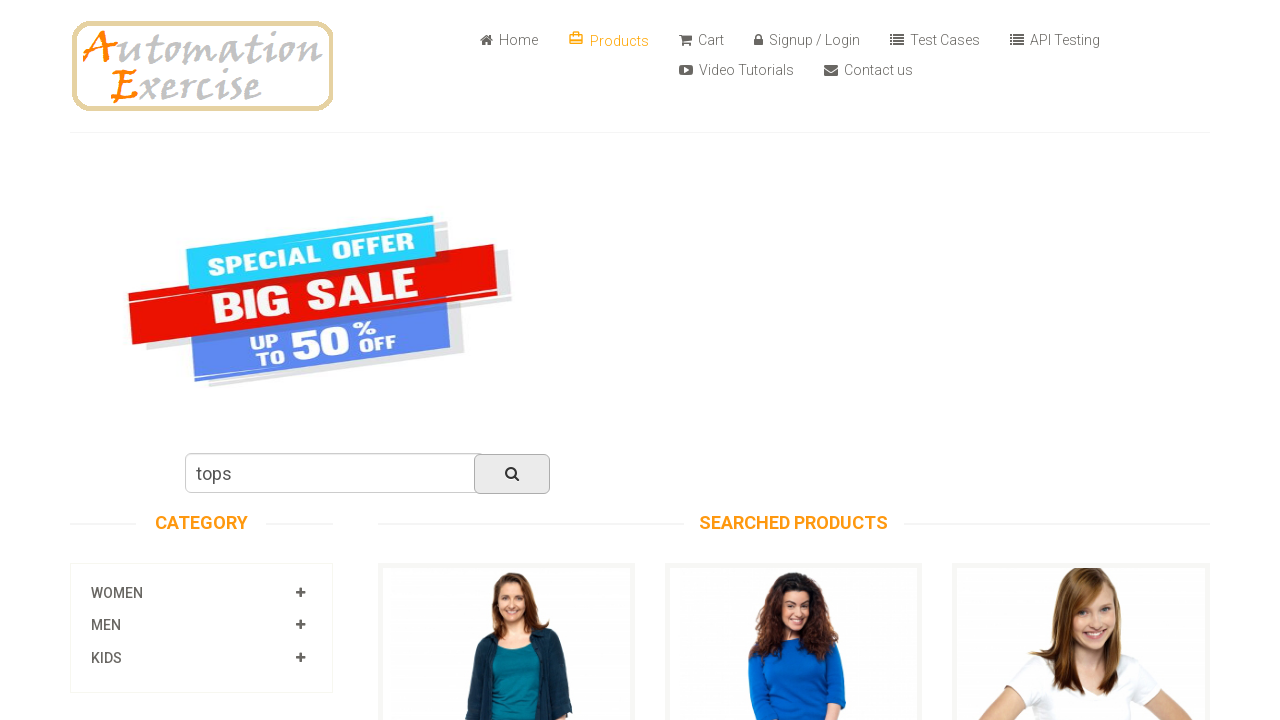

Waited for searched products to load
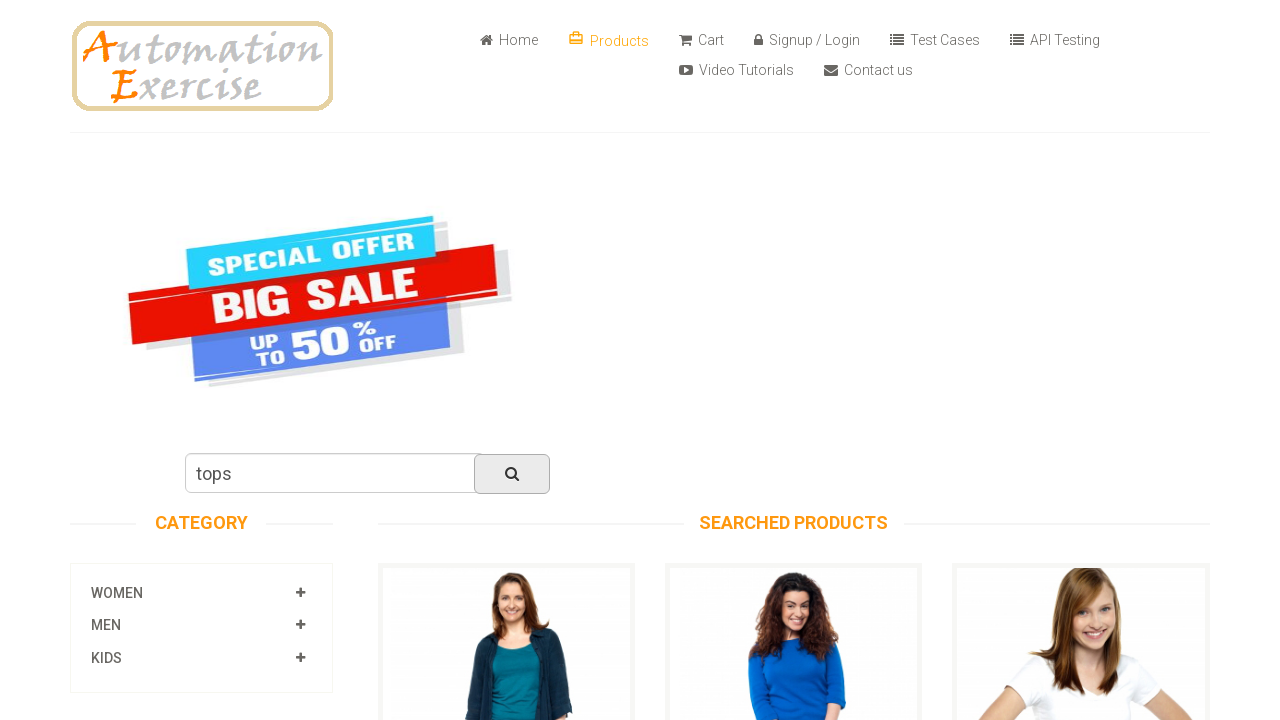

Verified searched products section is visible
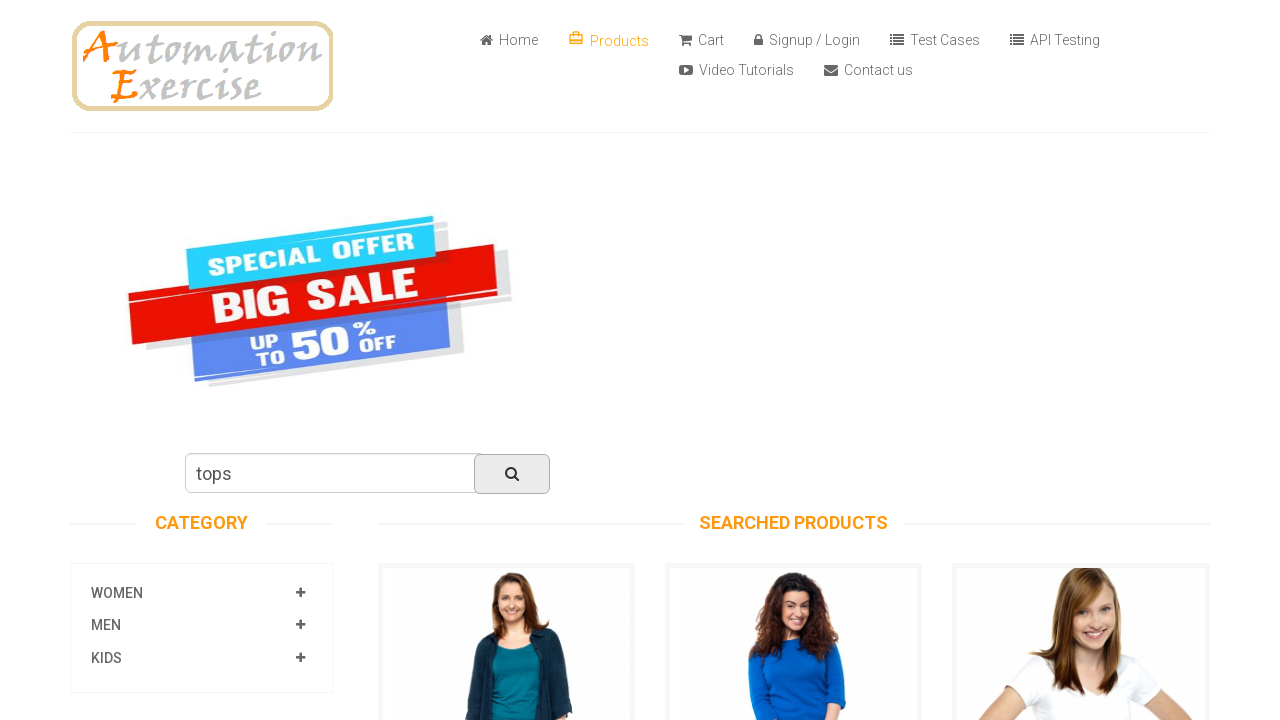

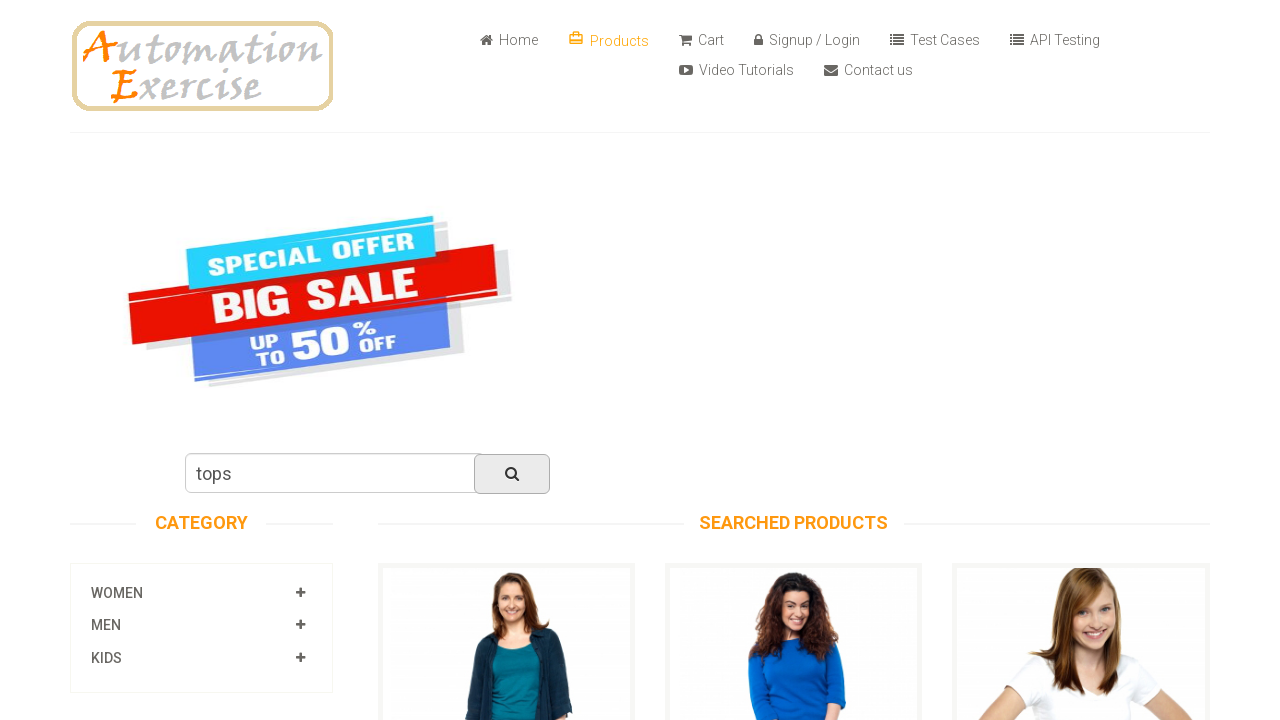